Navigates to the world clock page and verifies that the table with current local times is displayed correctly by checking the table header

Starting URL: https://www.timeanddate.com/worldclock/

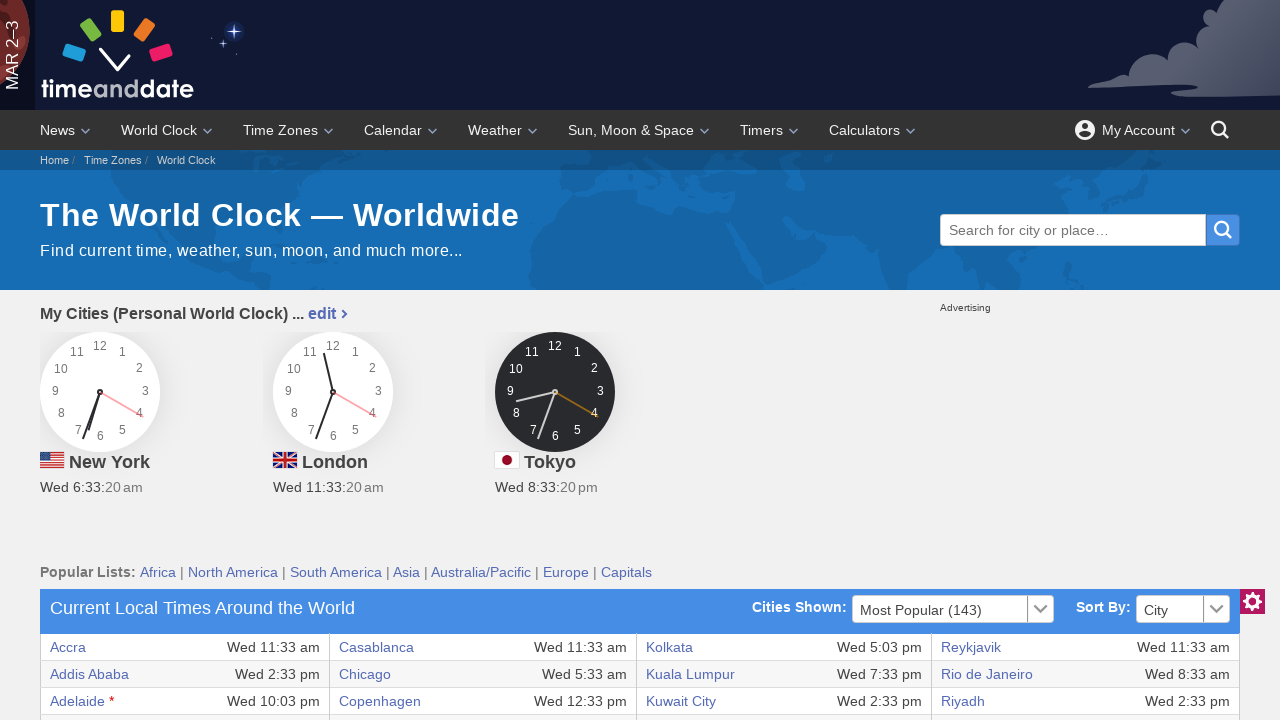

Navigated to world clock page
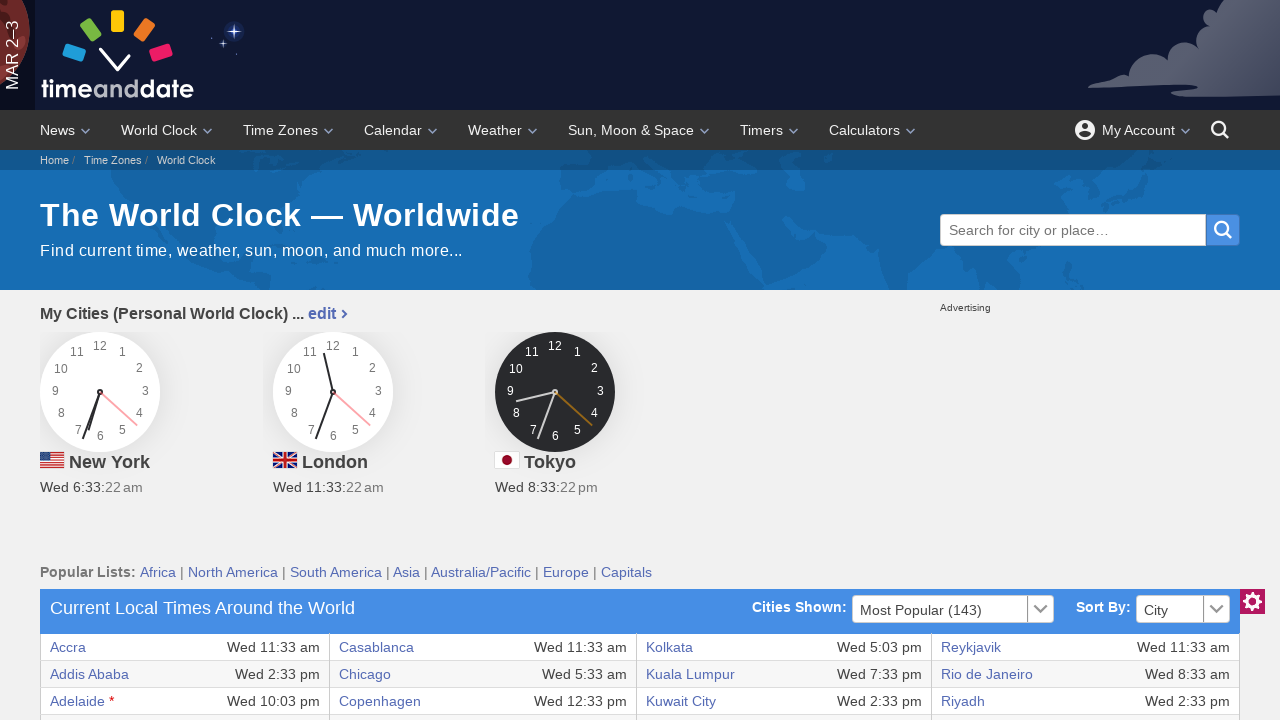

Located table header element
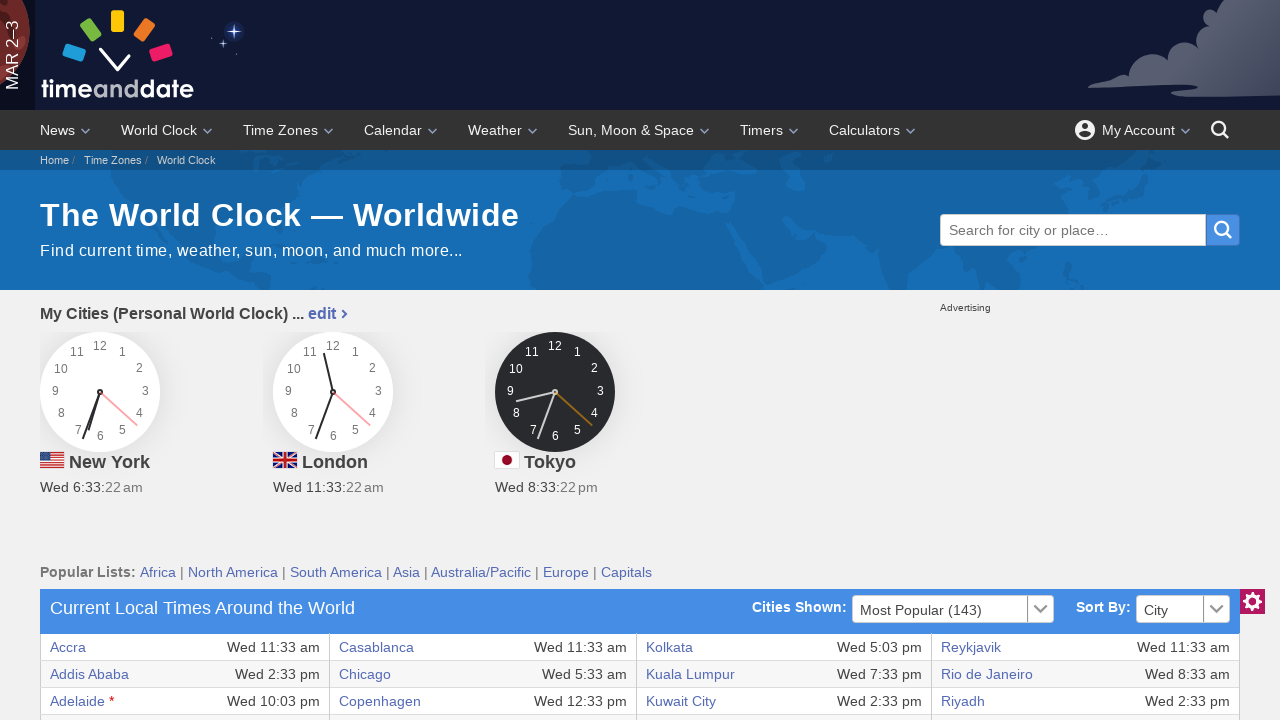

Verified table header is visible
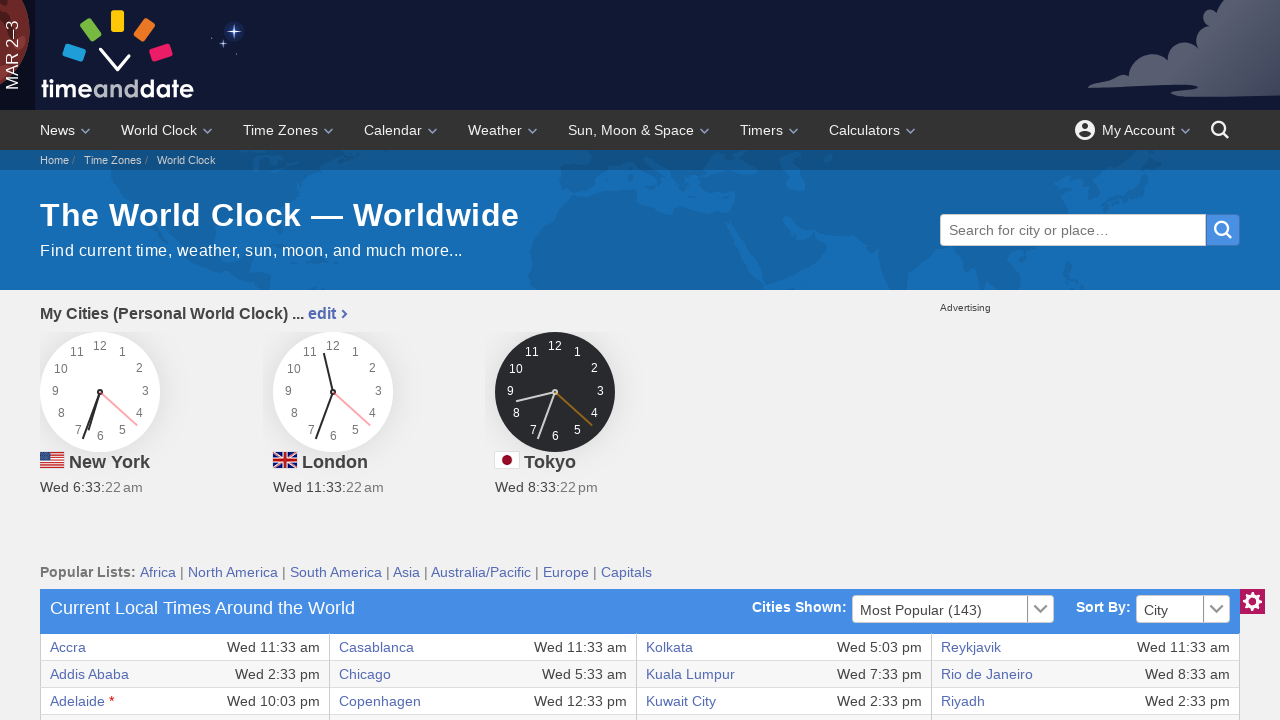

Verified table rows are present
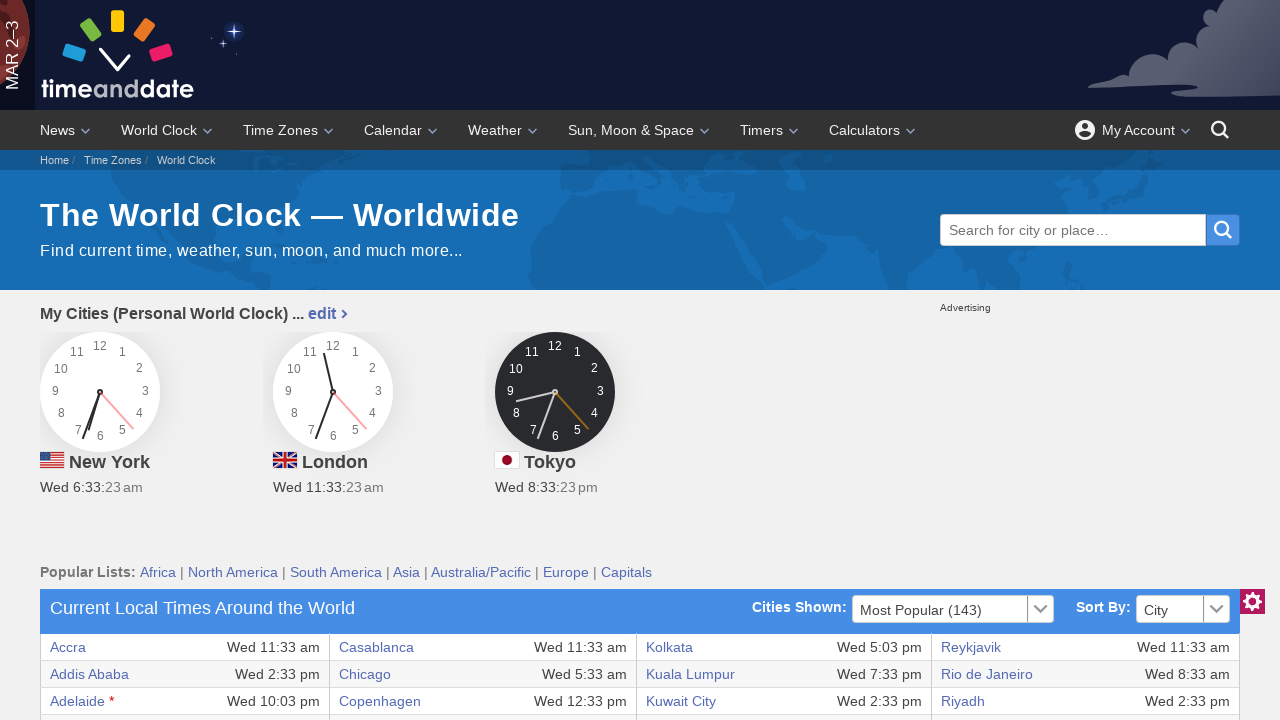

Retrieved all table rows (36 rows found)
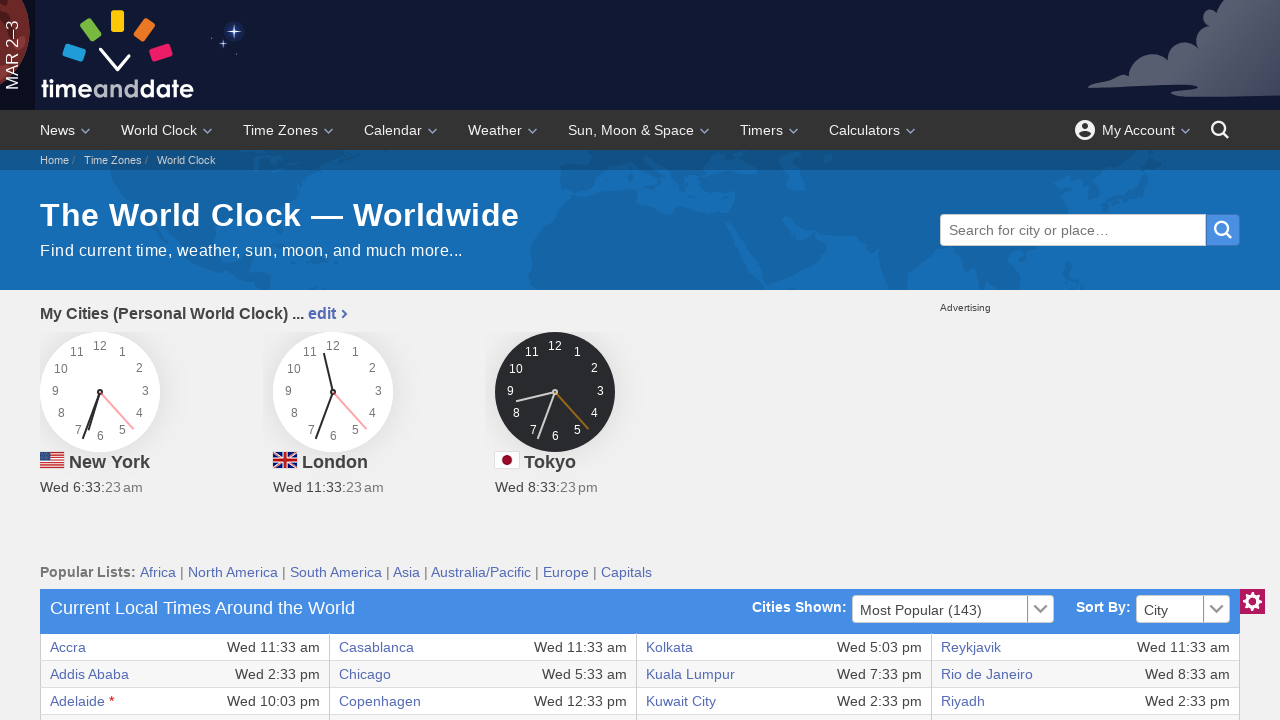

Verified city link exists in row 1
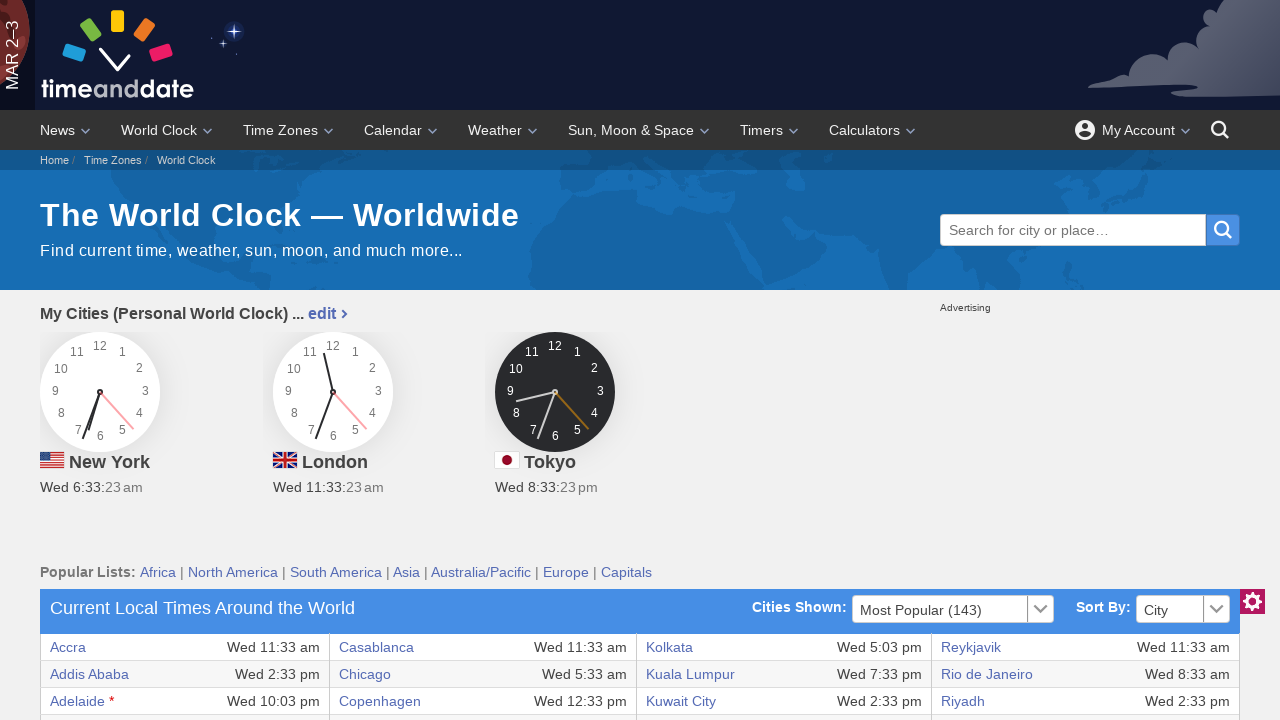

Verified time cell exists in row 1
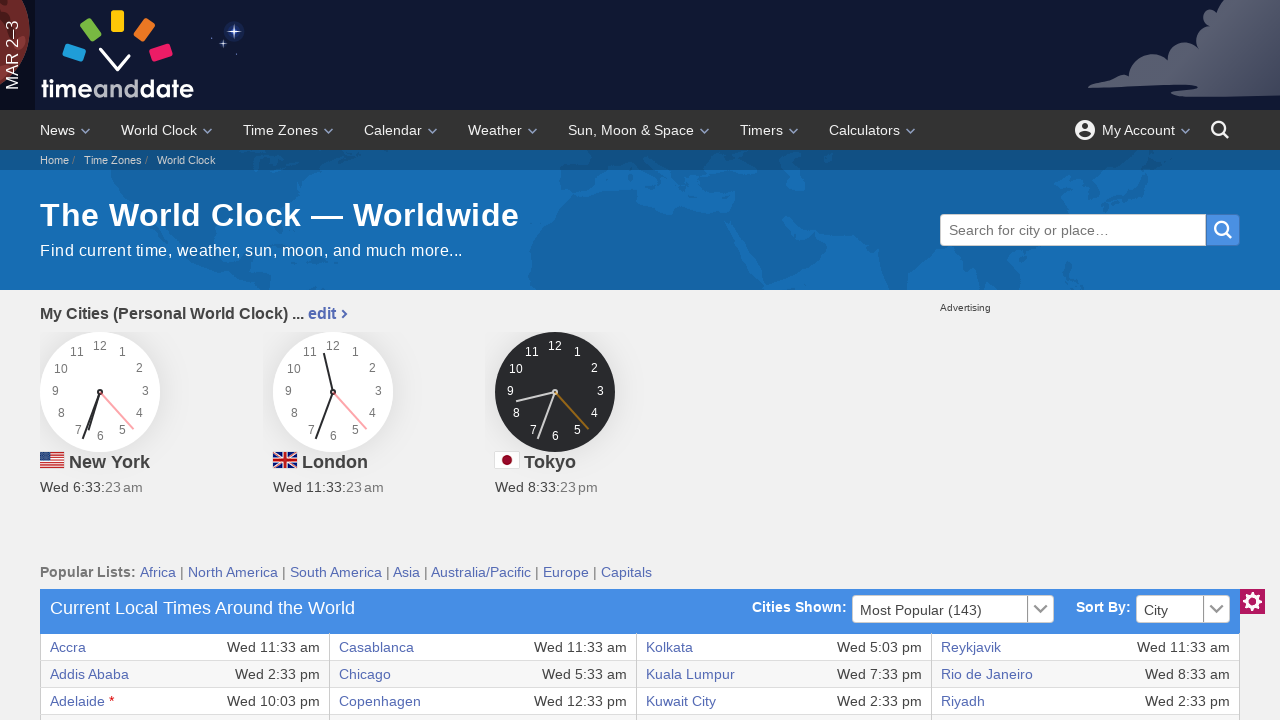

Verified city link exists in row 2
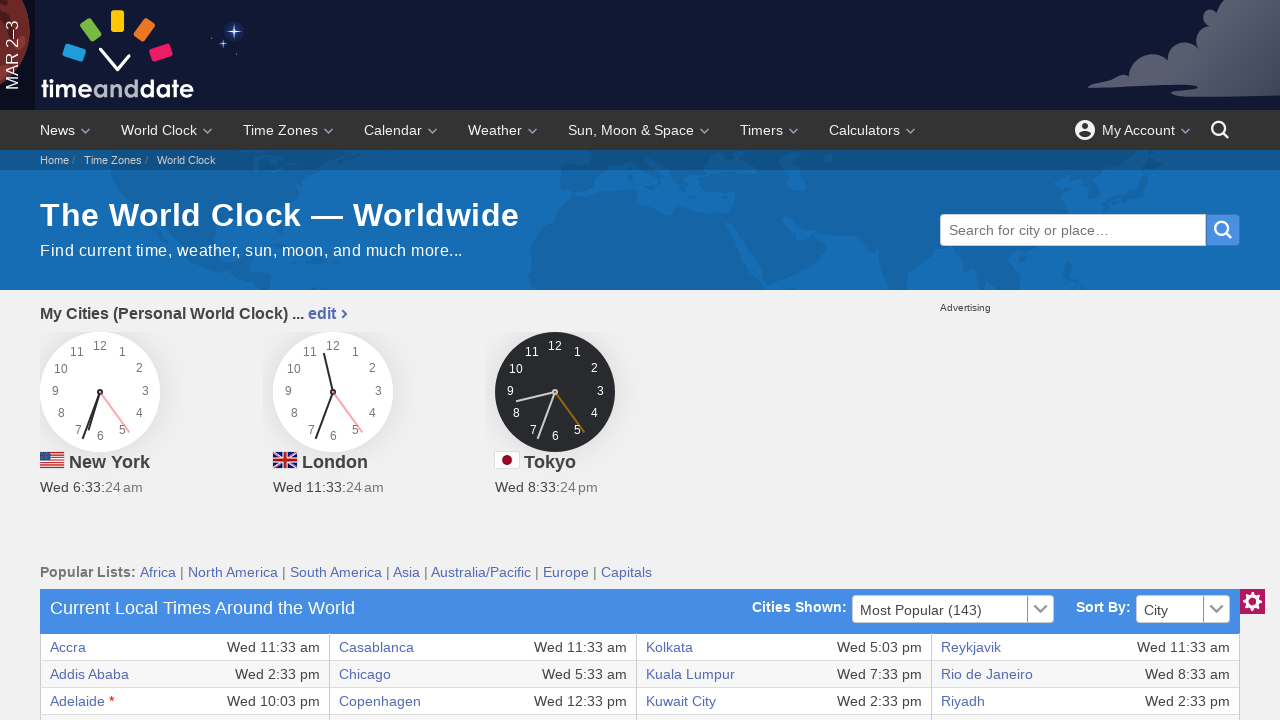

Verified time cell exists in row 2
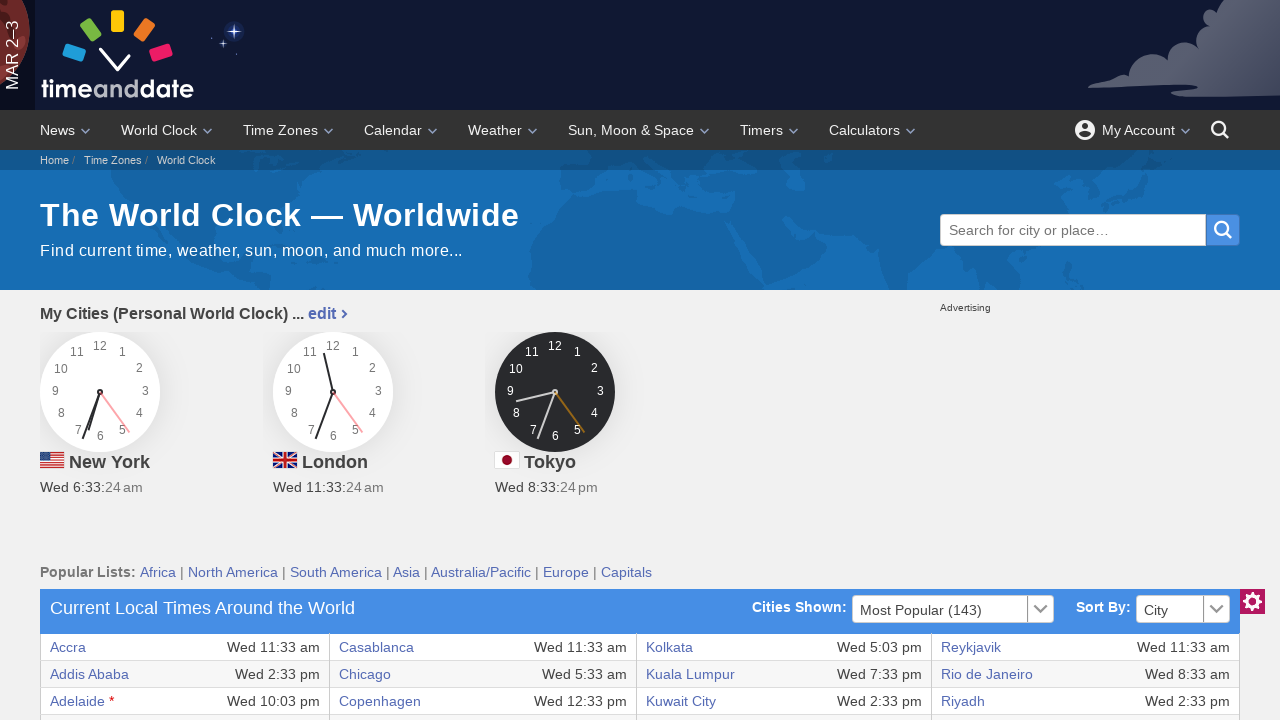

Verified city link exists in row 3
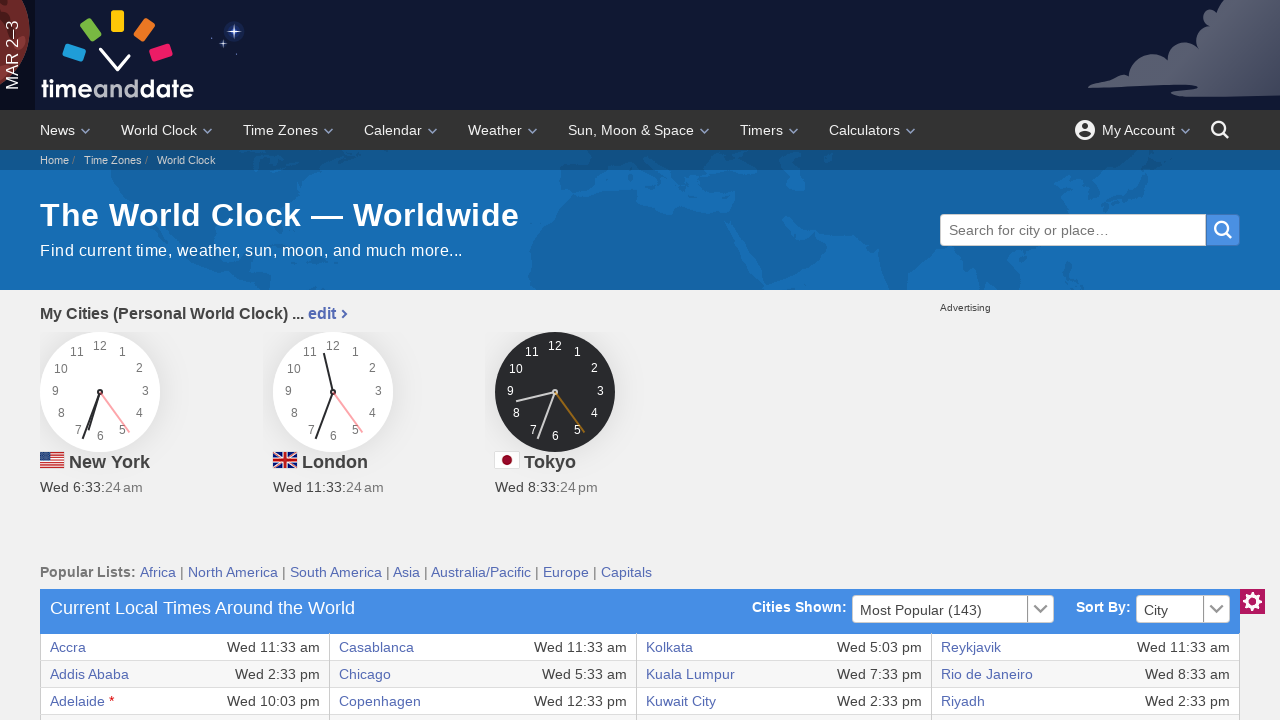

Verified time cell exists in row 3
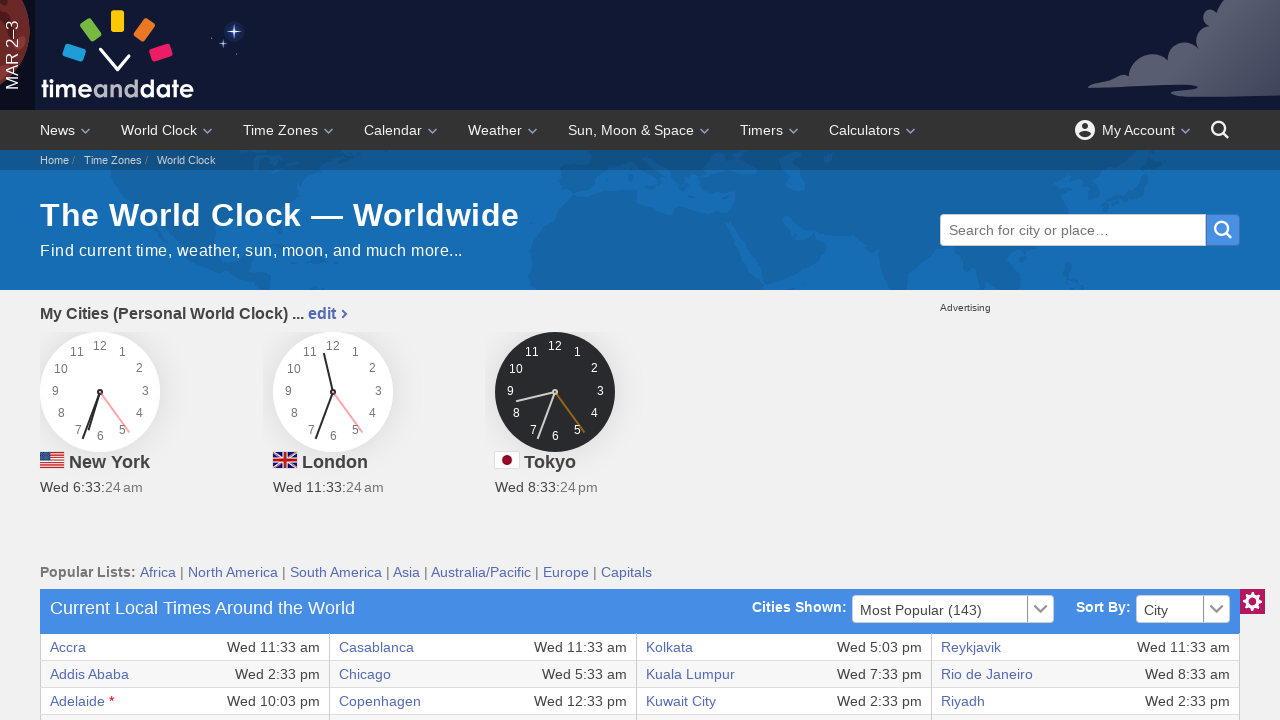

Verified city link exists in row 4
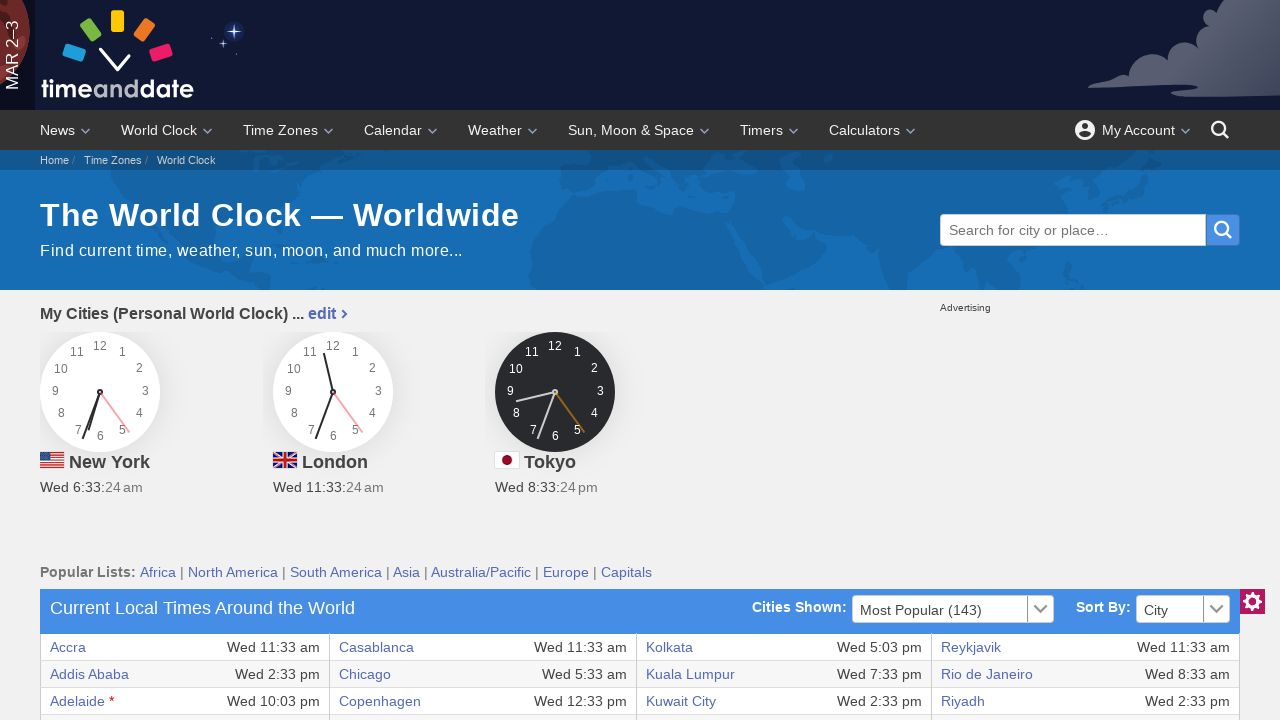

Verified time cell exists in row 4
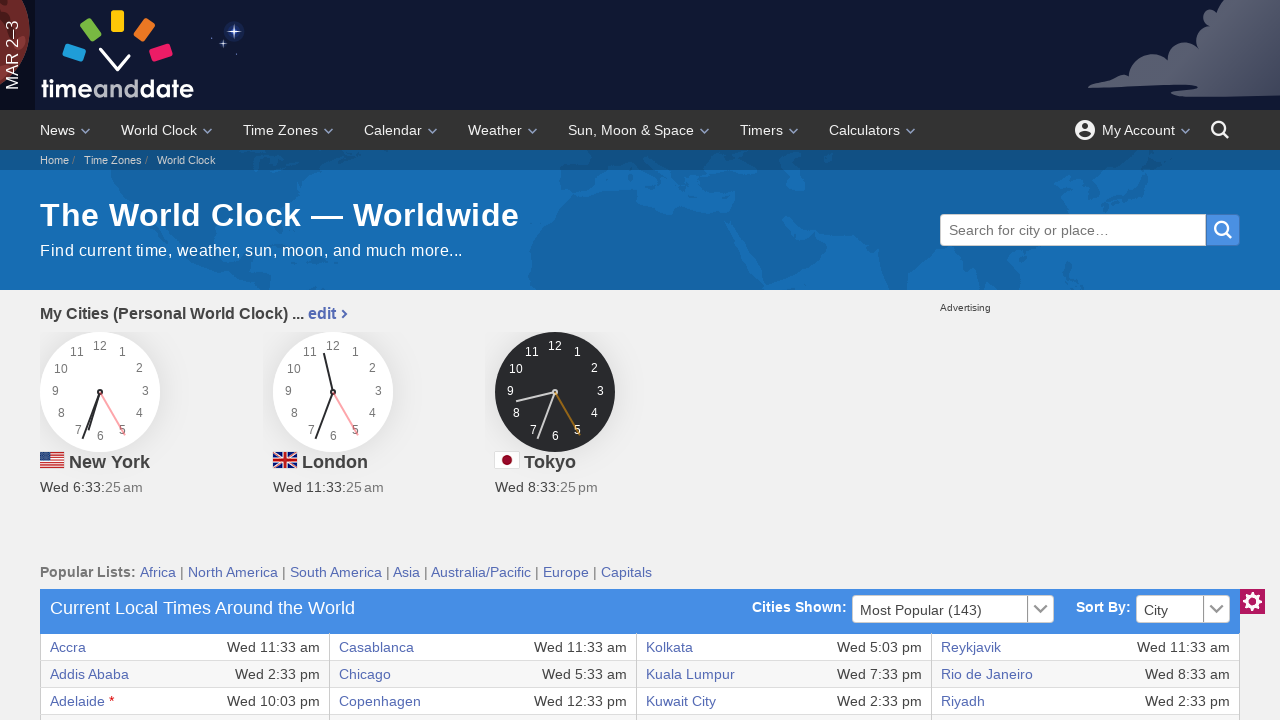

Verified city link exists in row 5
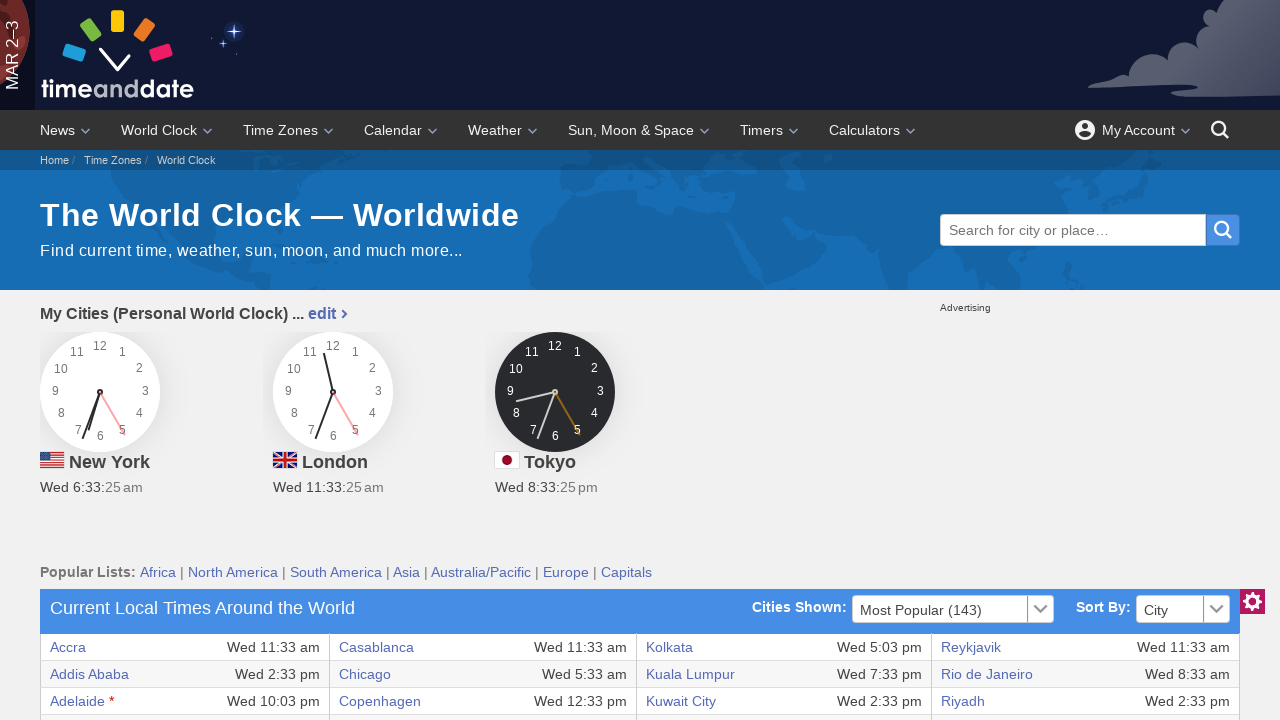

Verified time cell exists in row 5
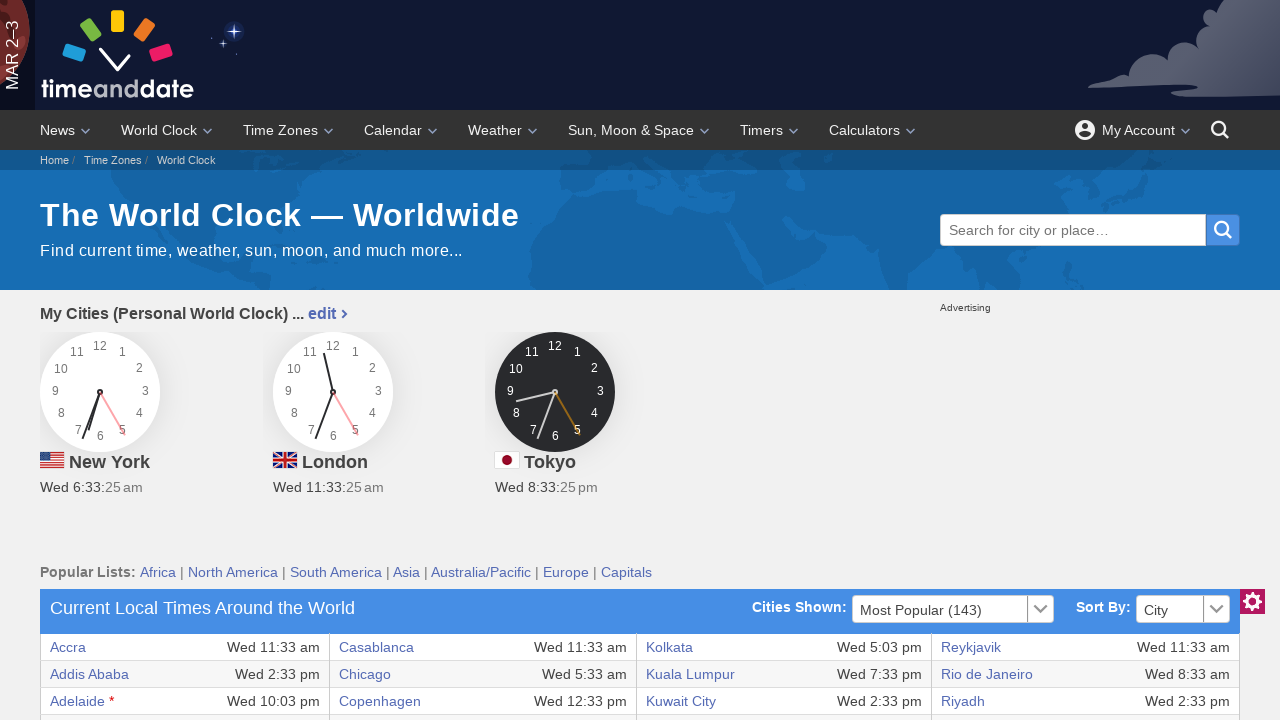

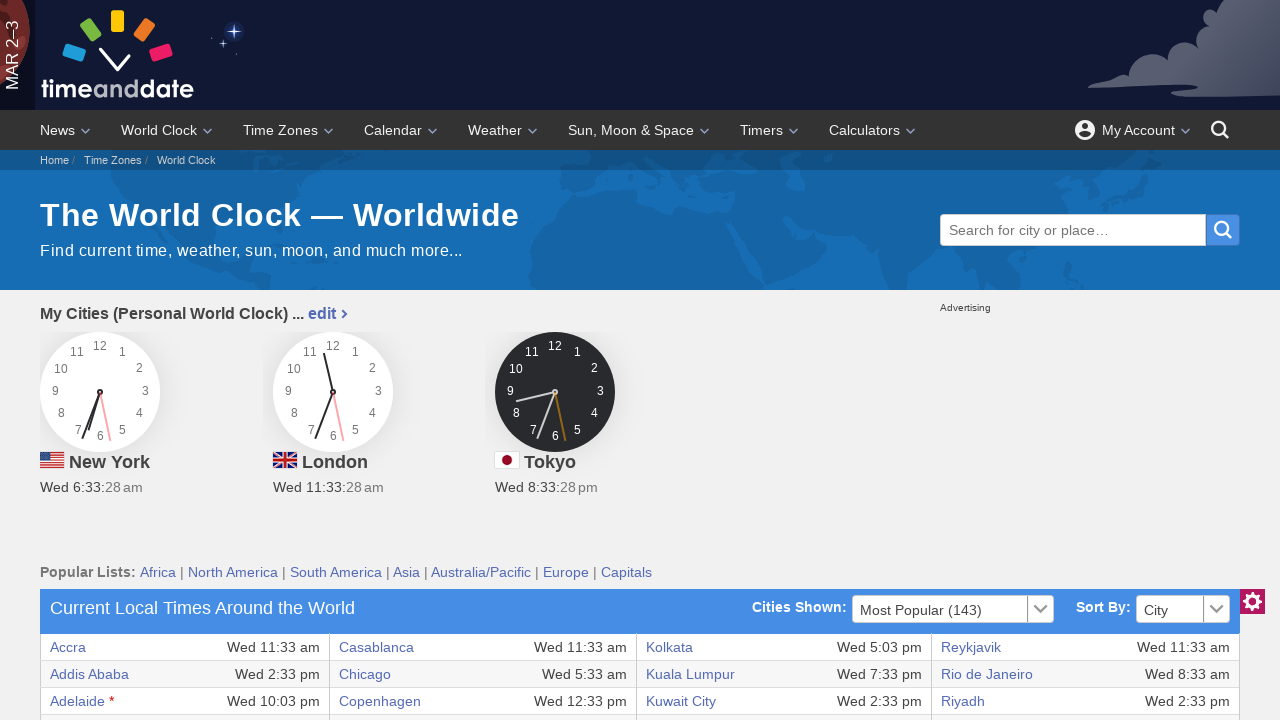